Tests the search functionality by navigating to the search page, entering a language name (python), and verifying search results are returned

Starting URL: https://www.99-bottles-of-beer.net/

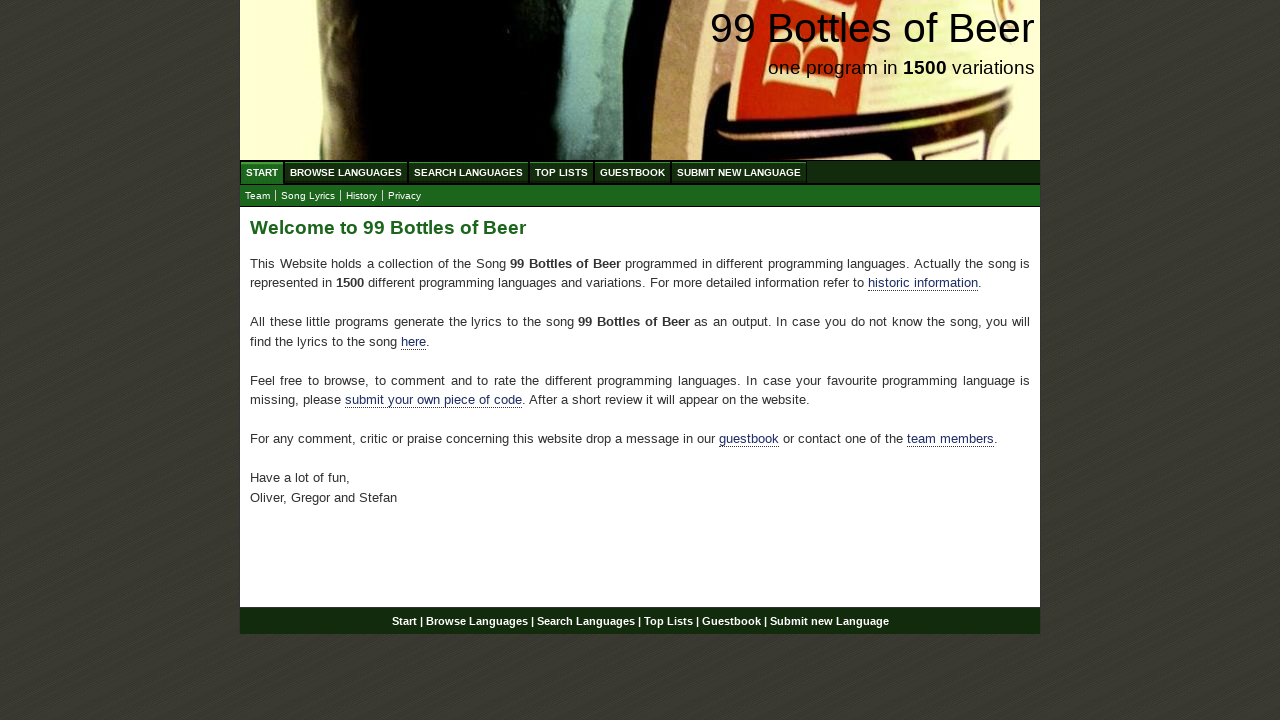

Clicked on Search Languages menu item at (468, 172) on xpath=//ul[@id='menu']/li/a[@href='/search.html']
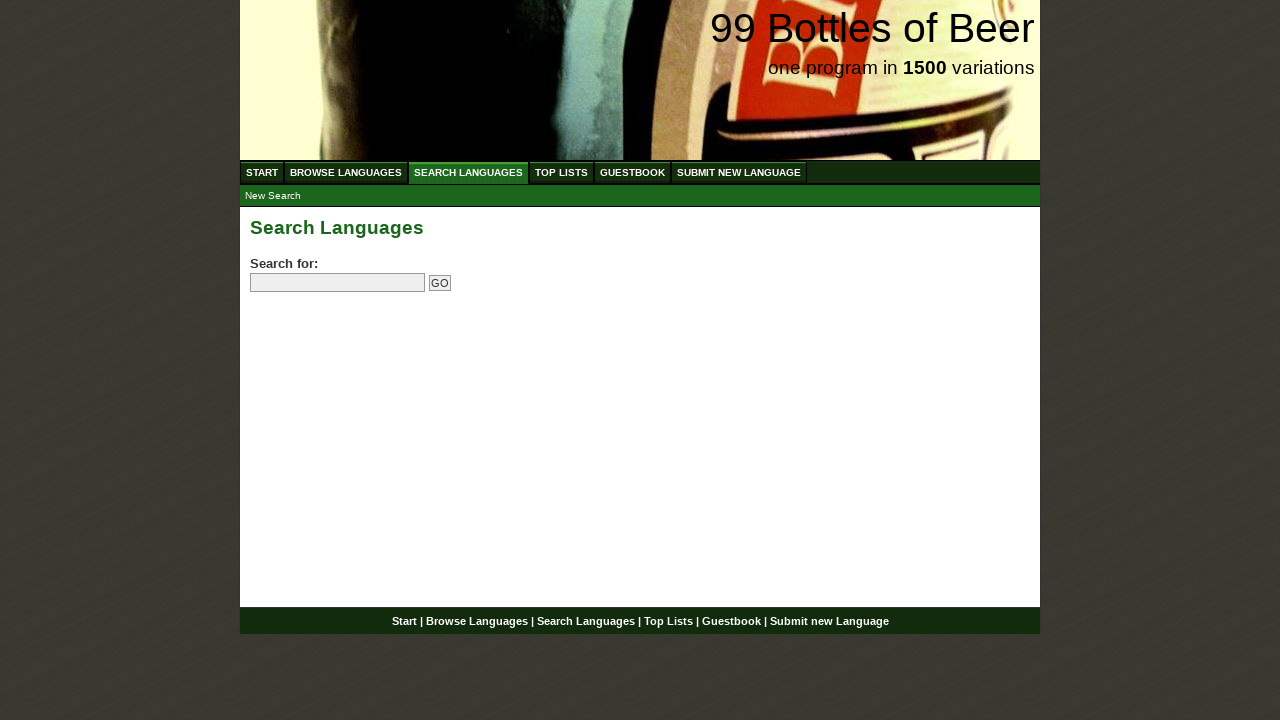

Clicked on the search field at (338, 283) on input[name='search']
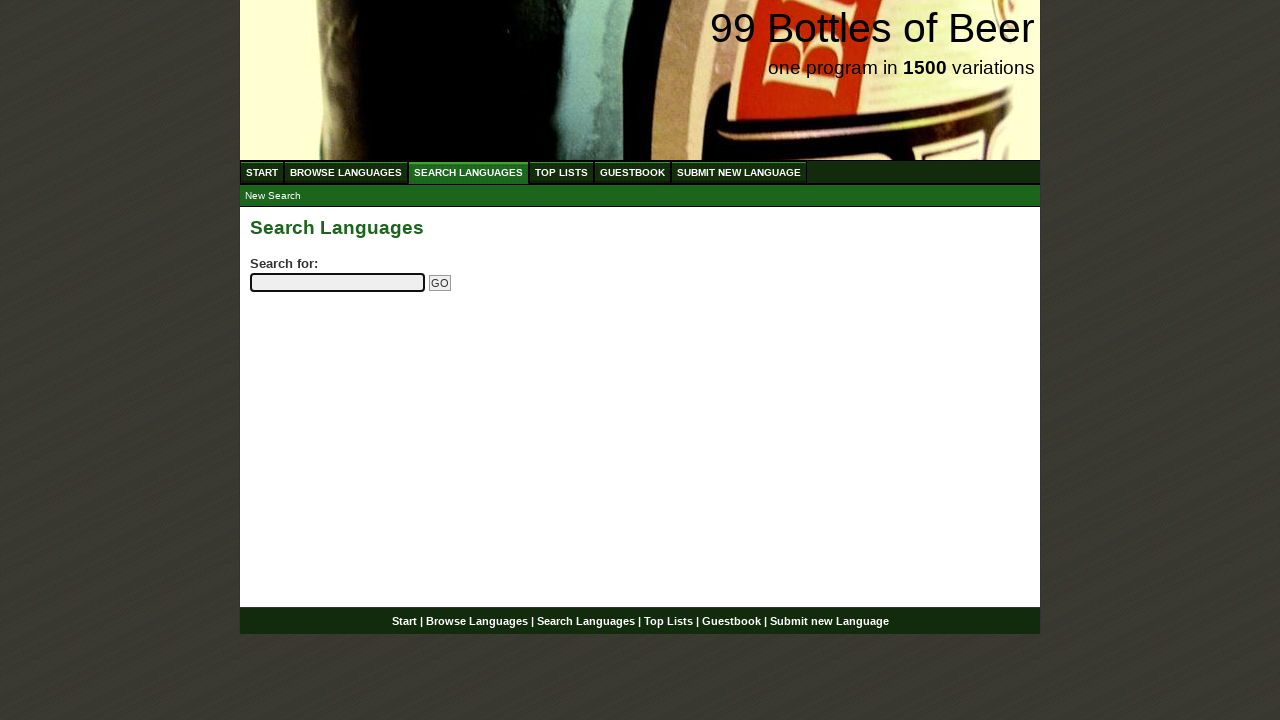

Filled search field with 'python' on input[name='search']
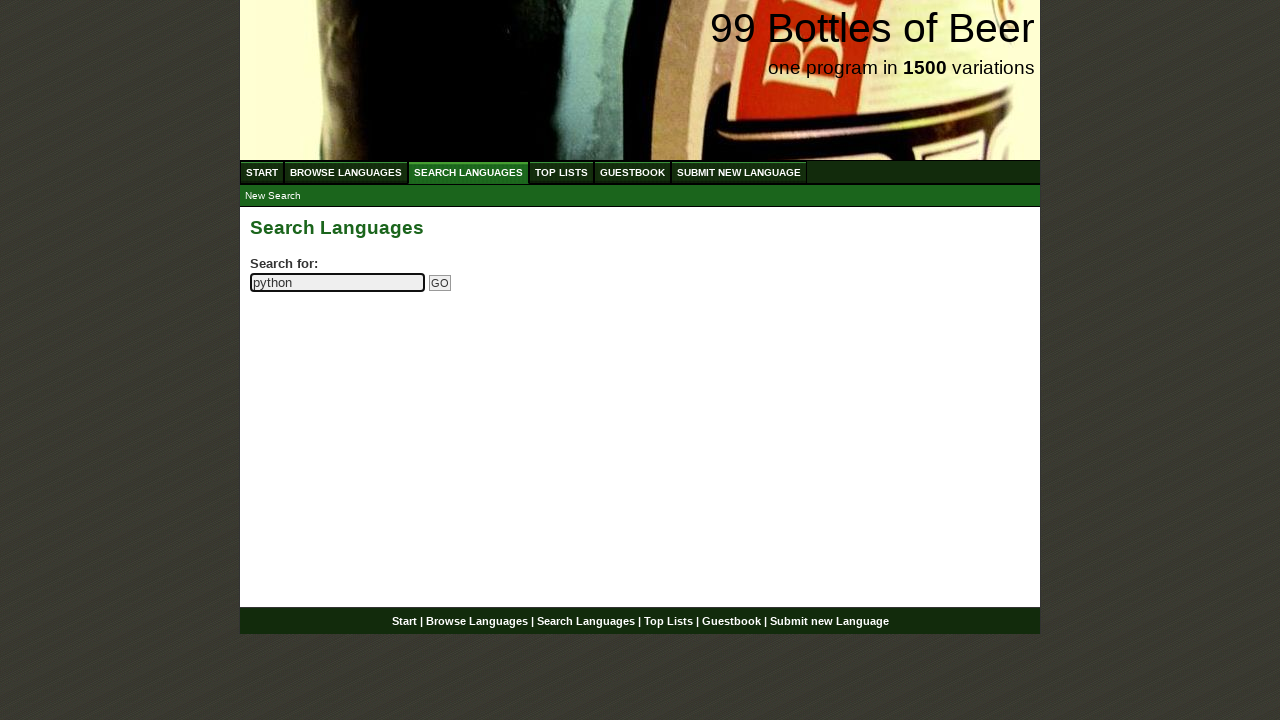

Clicked the Go button to submit search at (440, 283) on input[name='submitsearch']
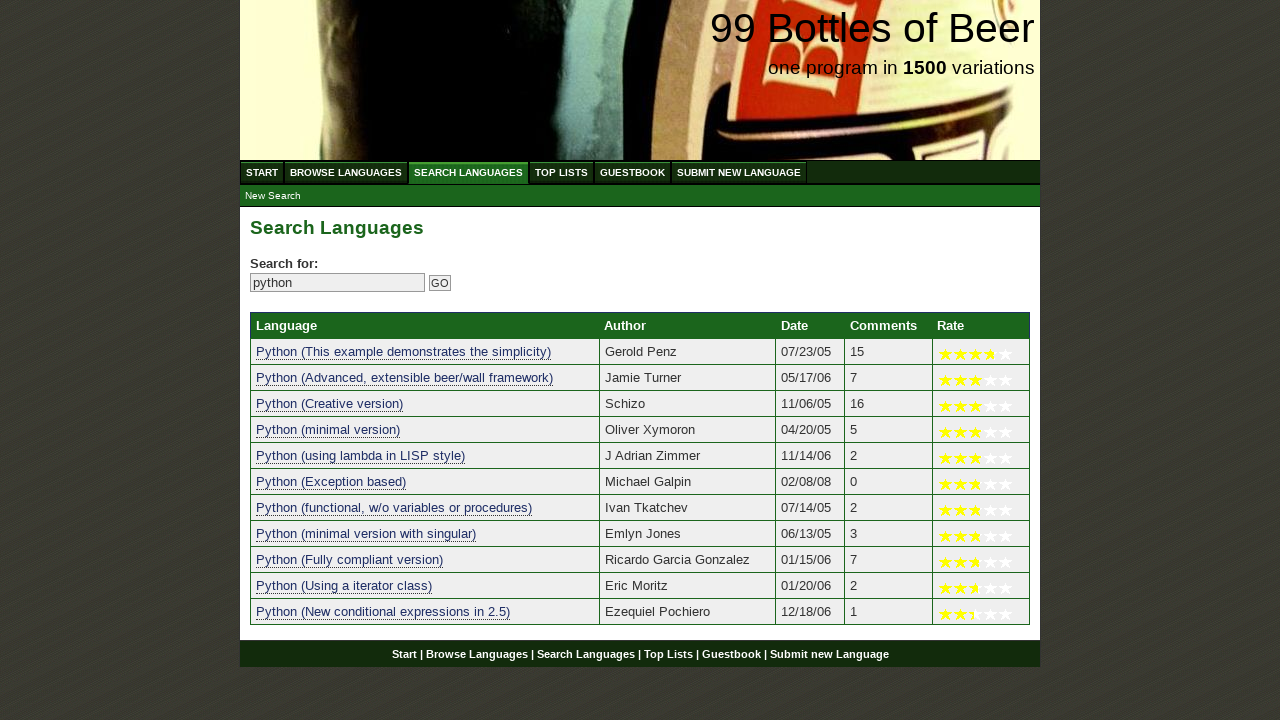

Search results loaded successfully
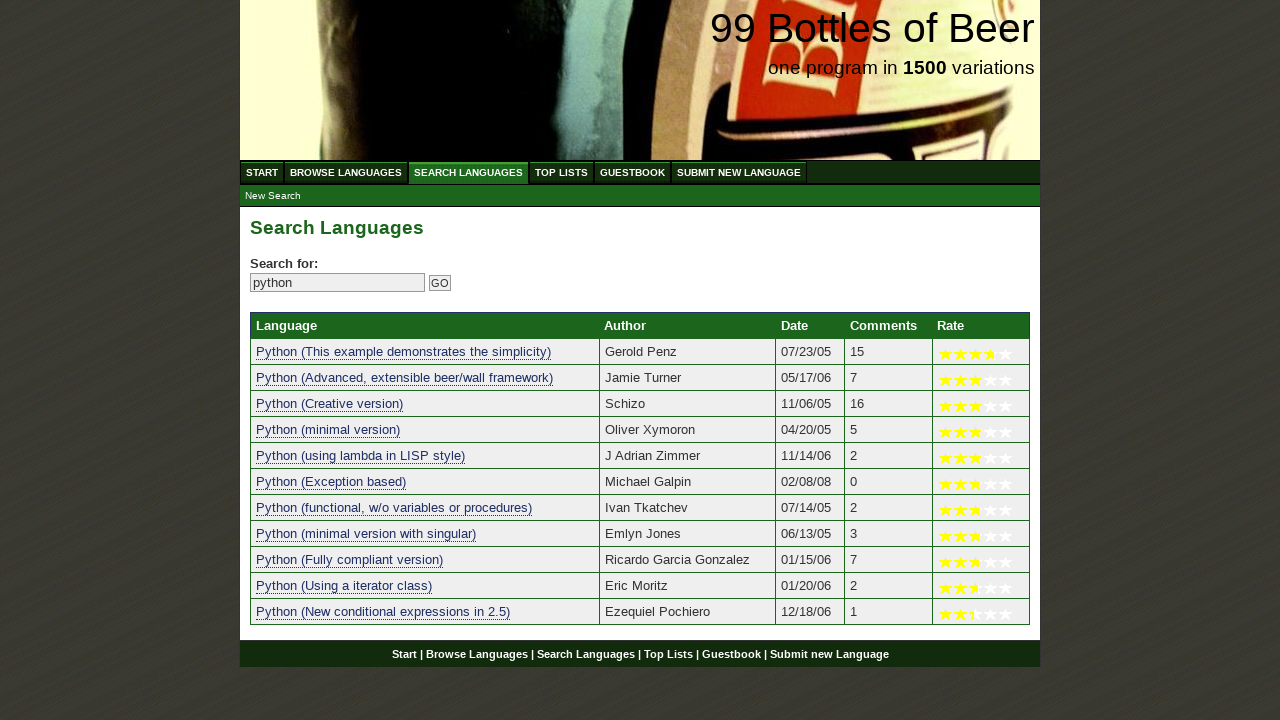

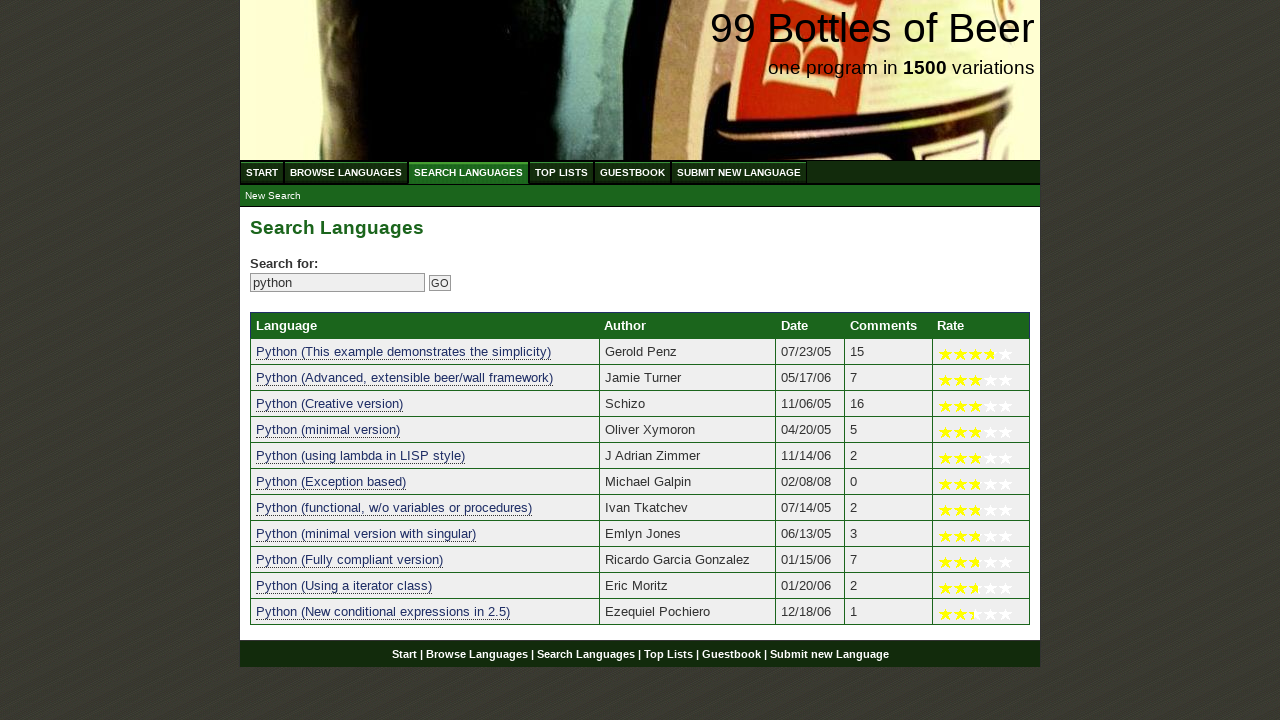